Tests shopping functionality by adding Nokia Edge product to cart and proceeding to checkout

Starting URL: https://rahulshettyacademy.com/angularpractice/shop

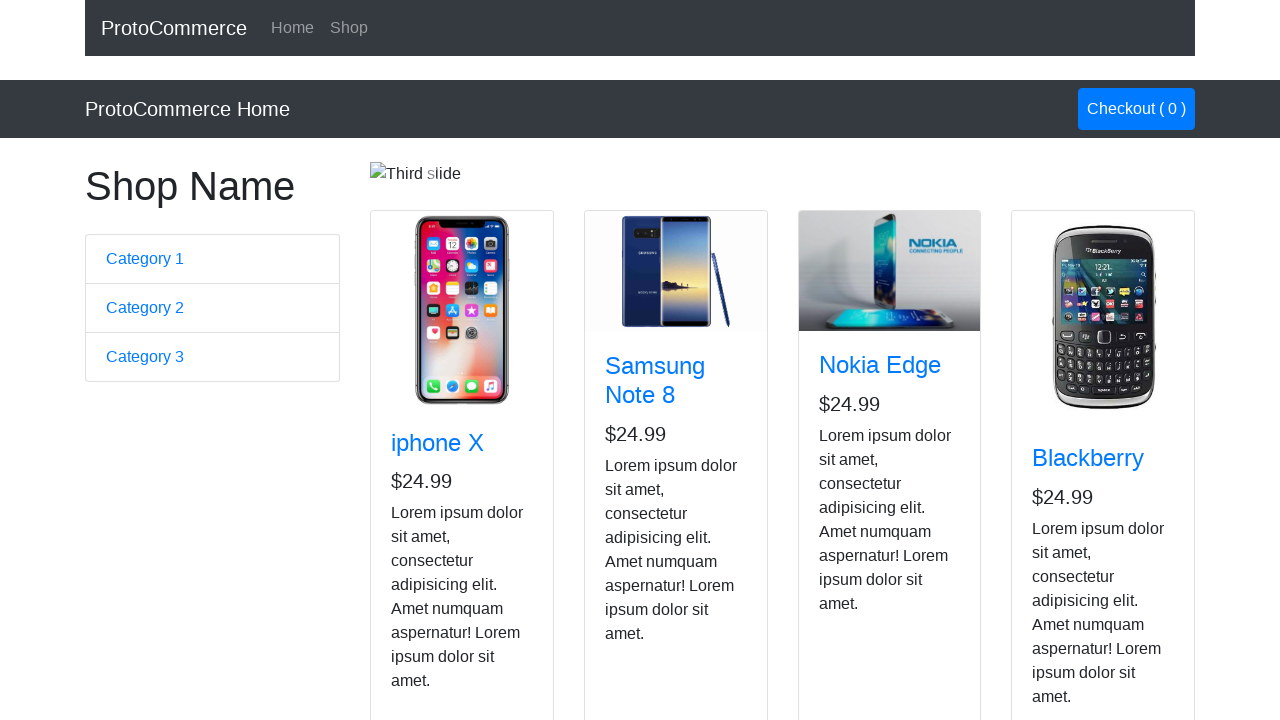

Clicked 'Add to Cart' button for Nokia Edge product at (854, 528) on app-card >> internal:has-text="Nokia Edge"i >> internal:role=button
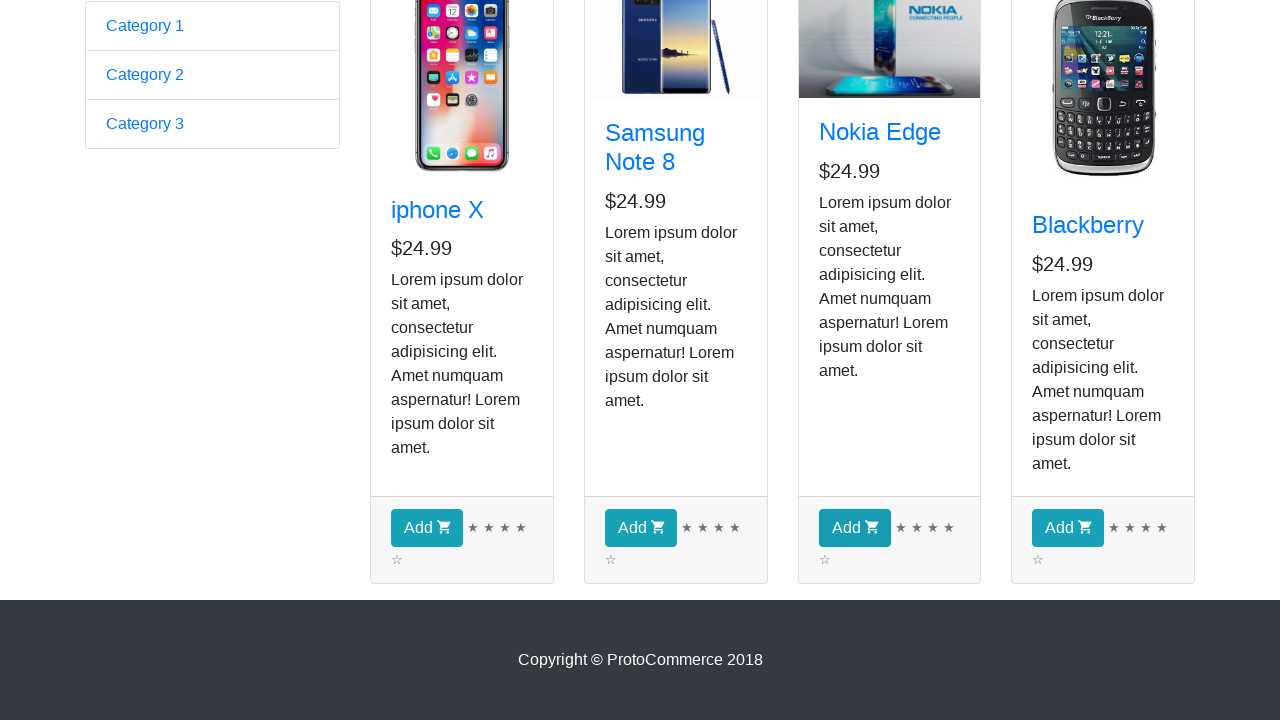

Clicked 'Checkout' button to proceed to checkout at (1136, 109) on text=Checkout
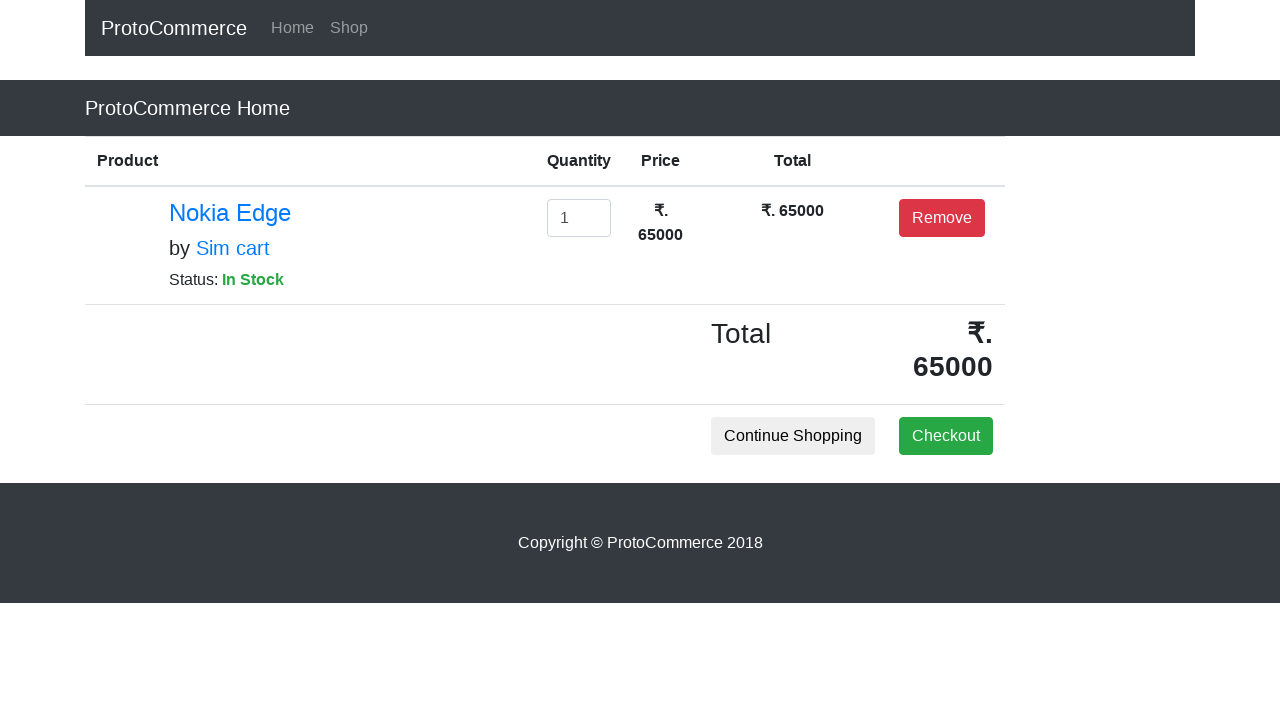

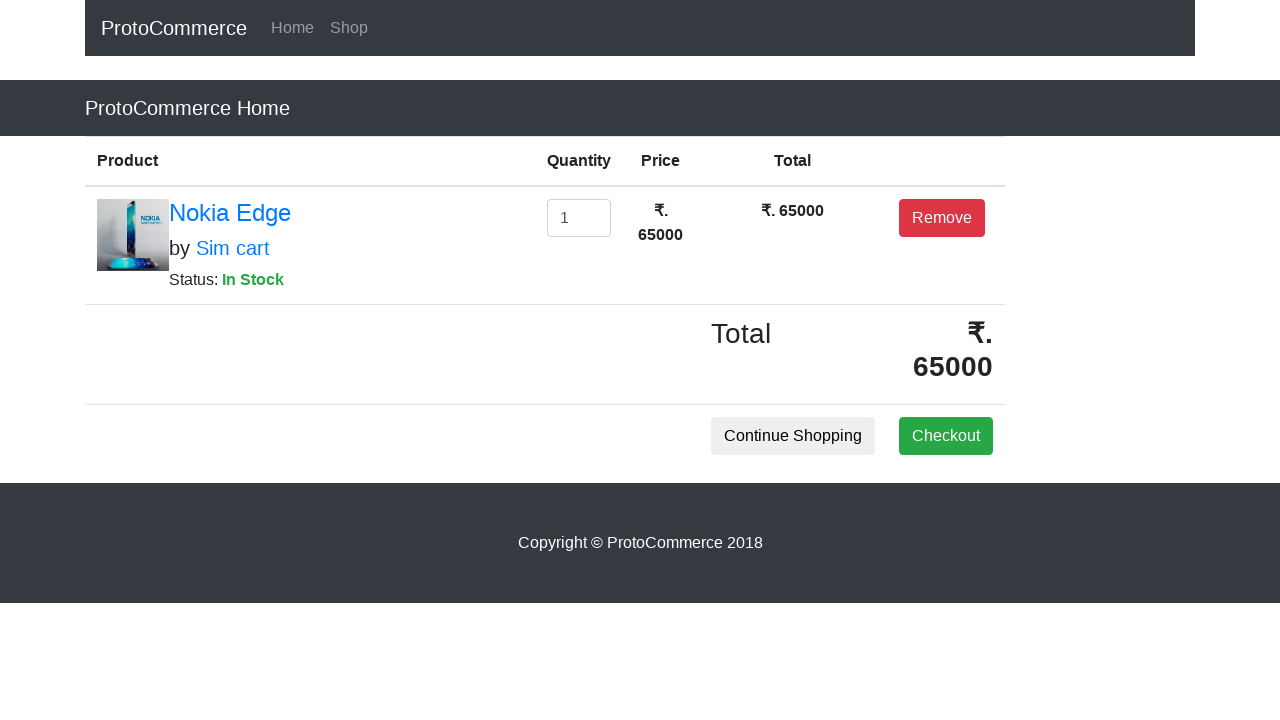